Tests the jQuery UI resizable widget by switching to an iframe and performing a drag action to resize an element

Starting URL: https://jqueryui.com/resizable/

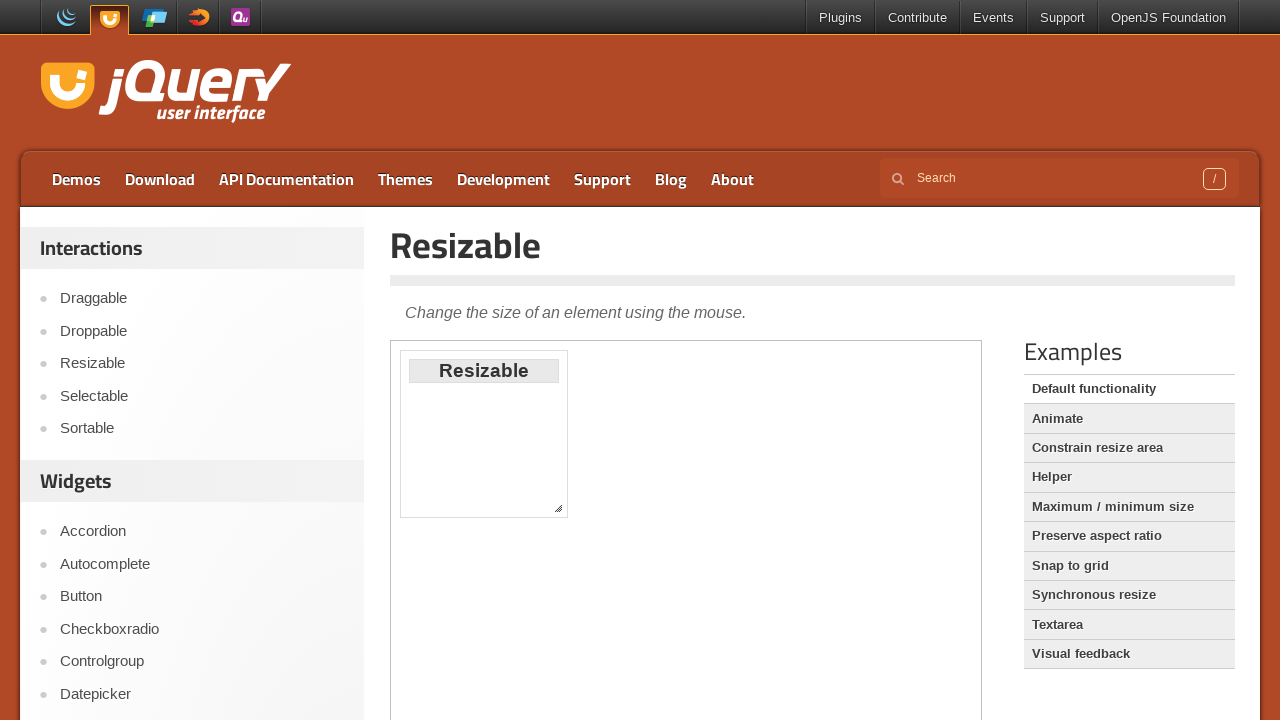

Located the iframe containing the resizable demo
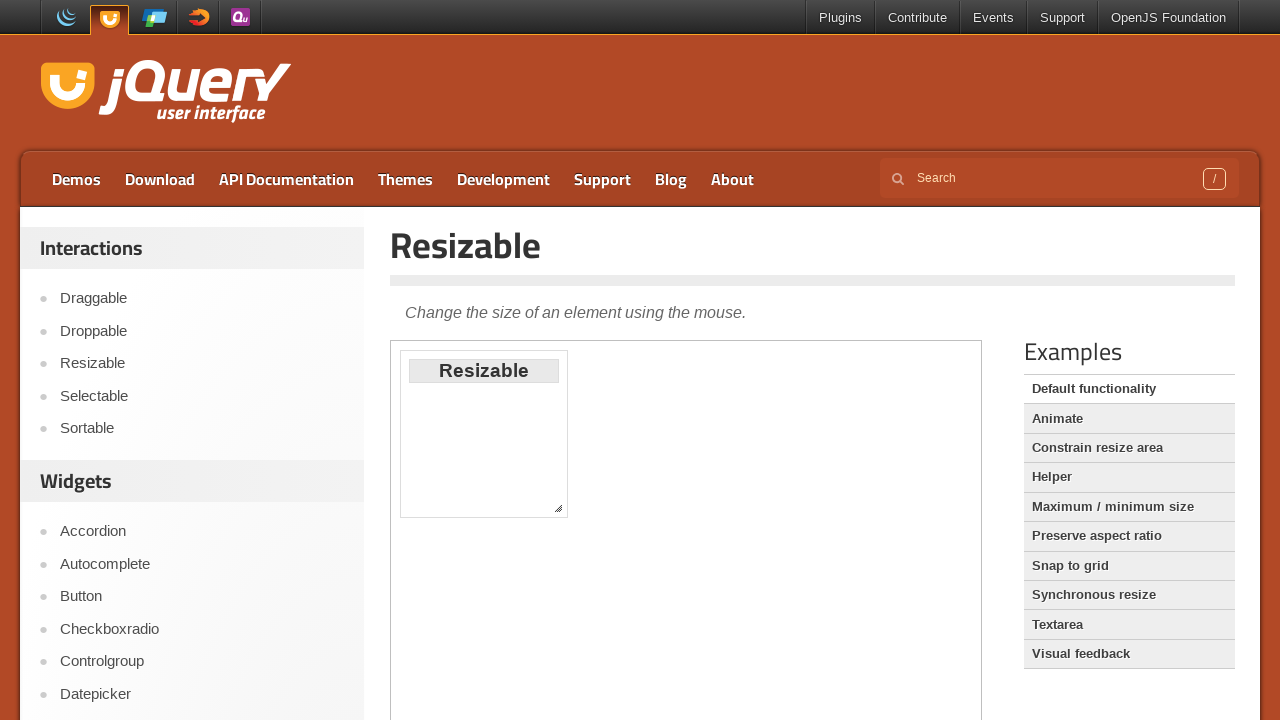

Located the resize handle at the bottom-right corner
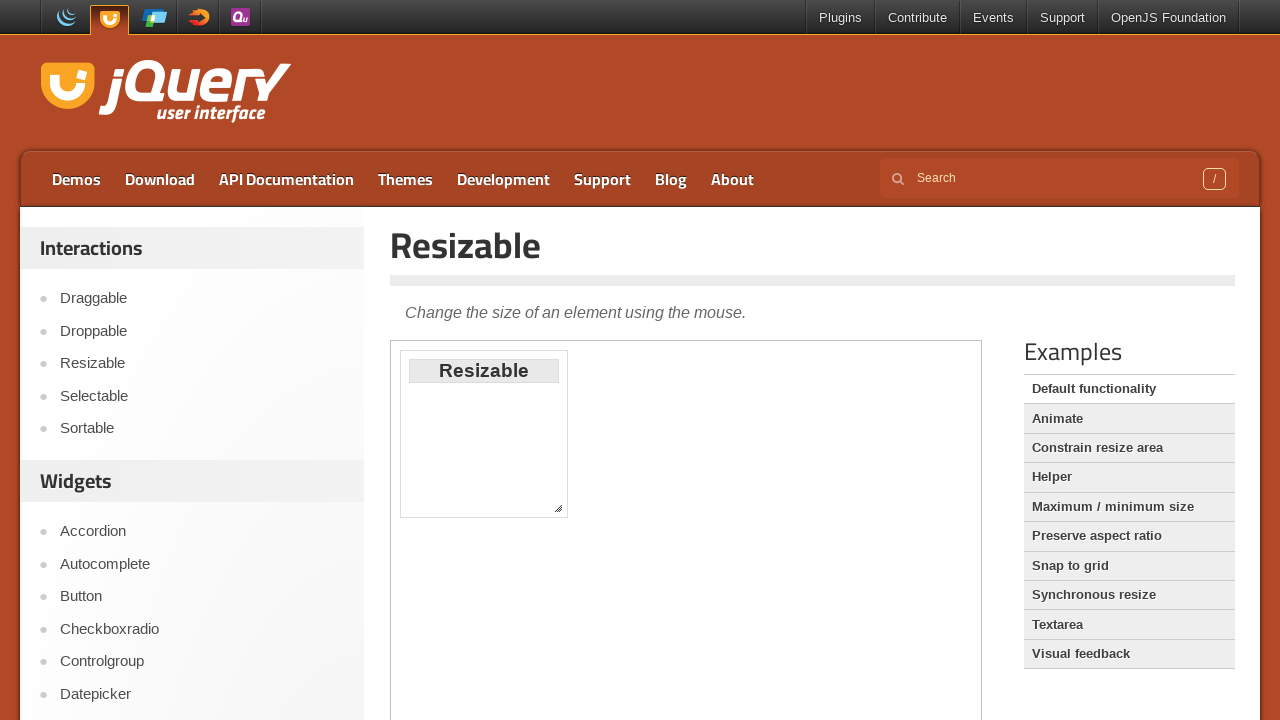

Retrieved bounding box of the resize handle
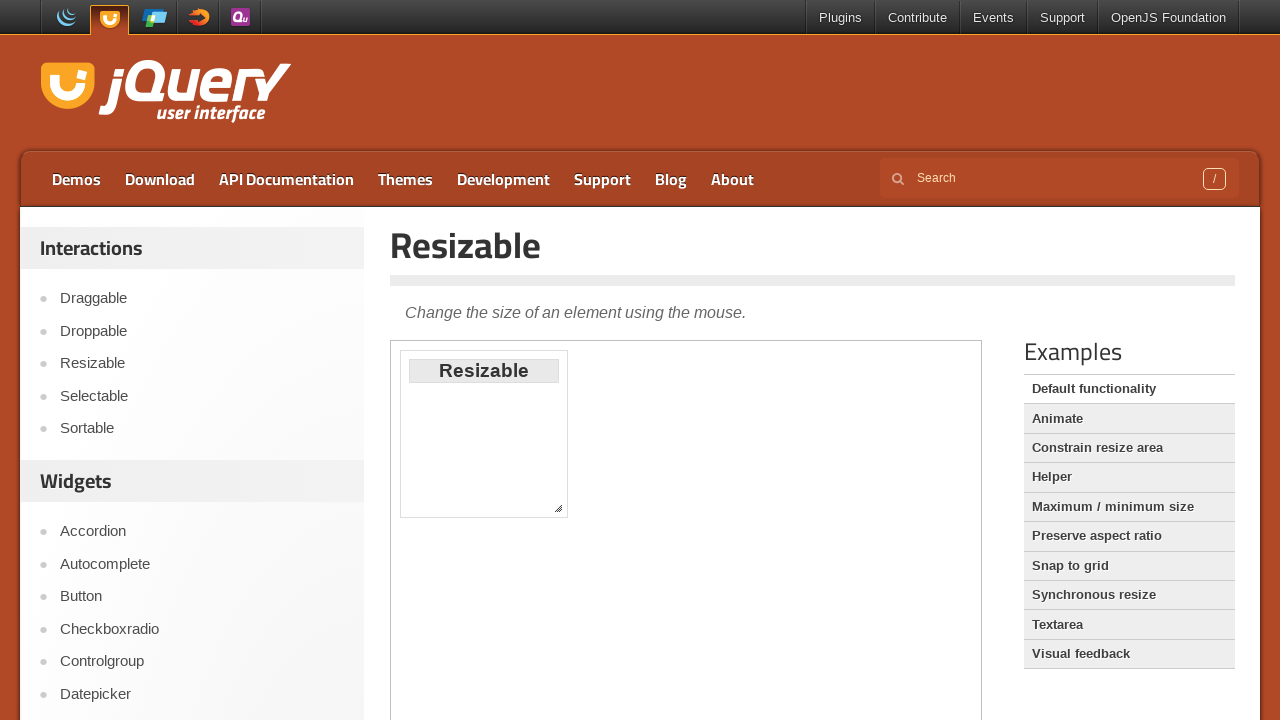

Moved mouse to the center of the resize handle at (558, 508)
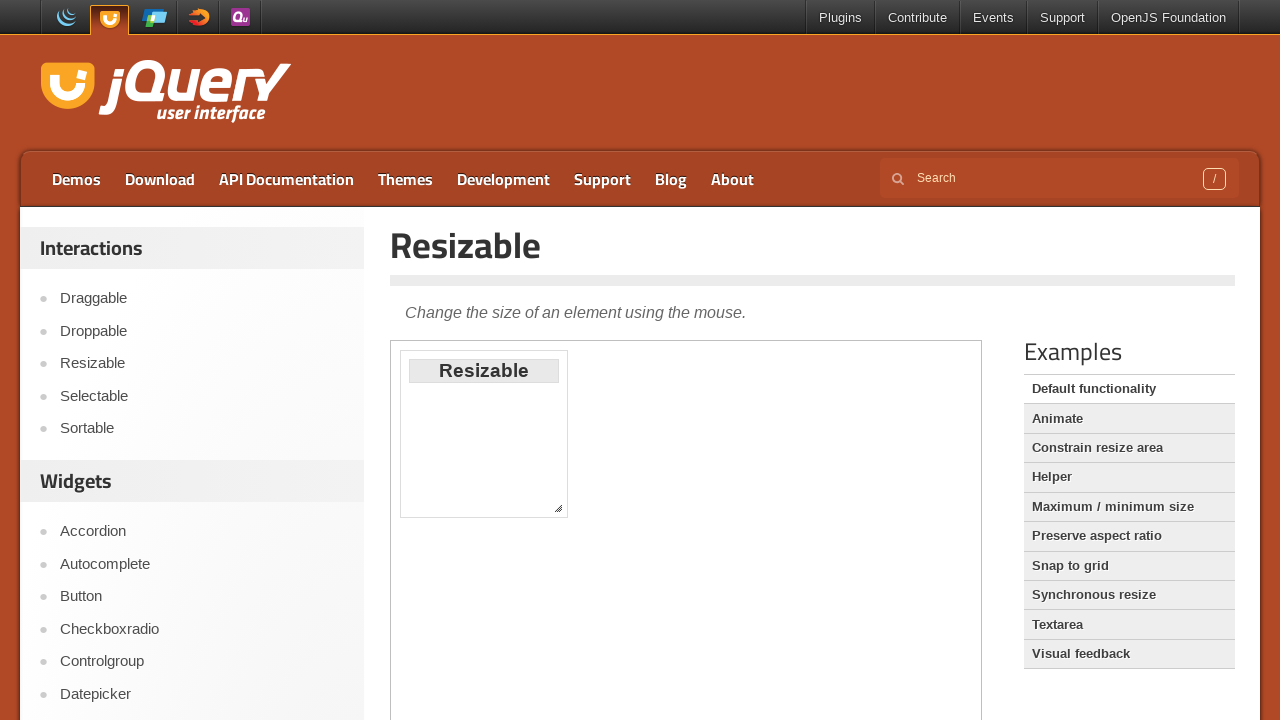

Pressed down the mouse button on the resize handle at (558, 508)
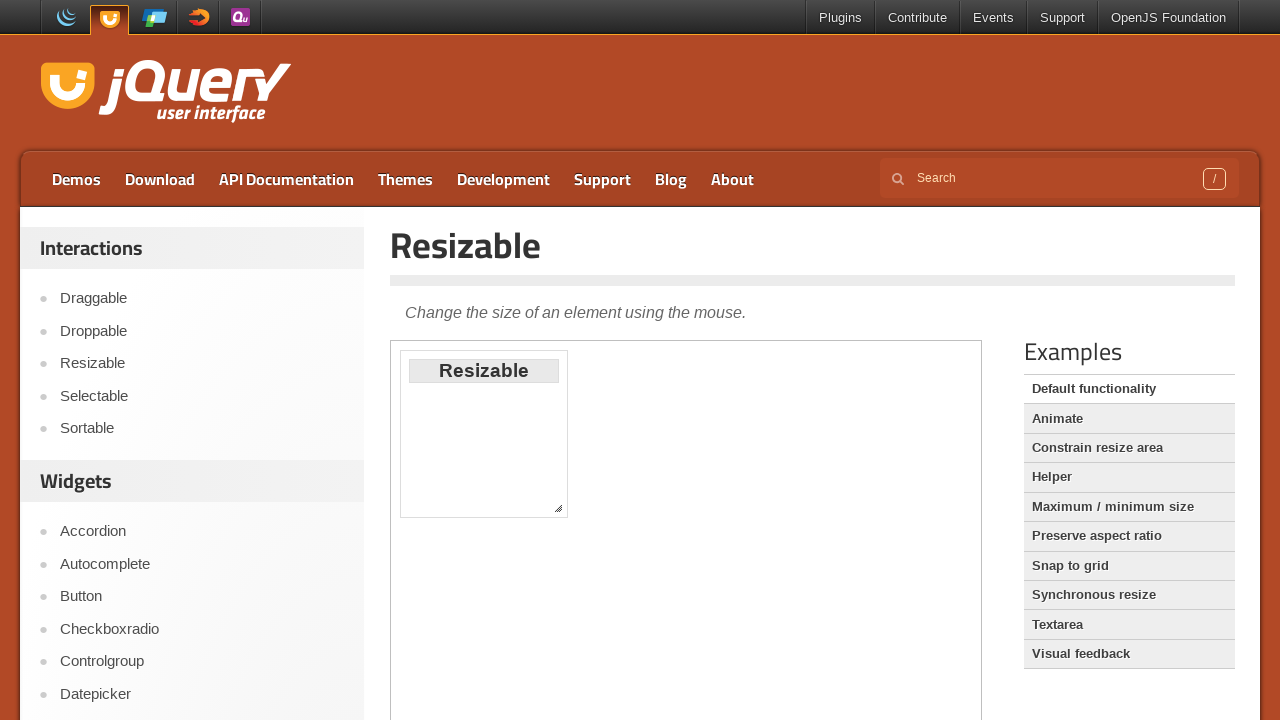

Dragged mouse 22px right and 22px down at (580, 530)
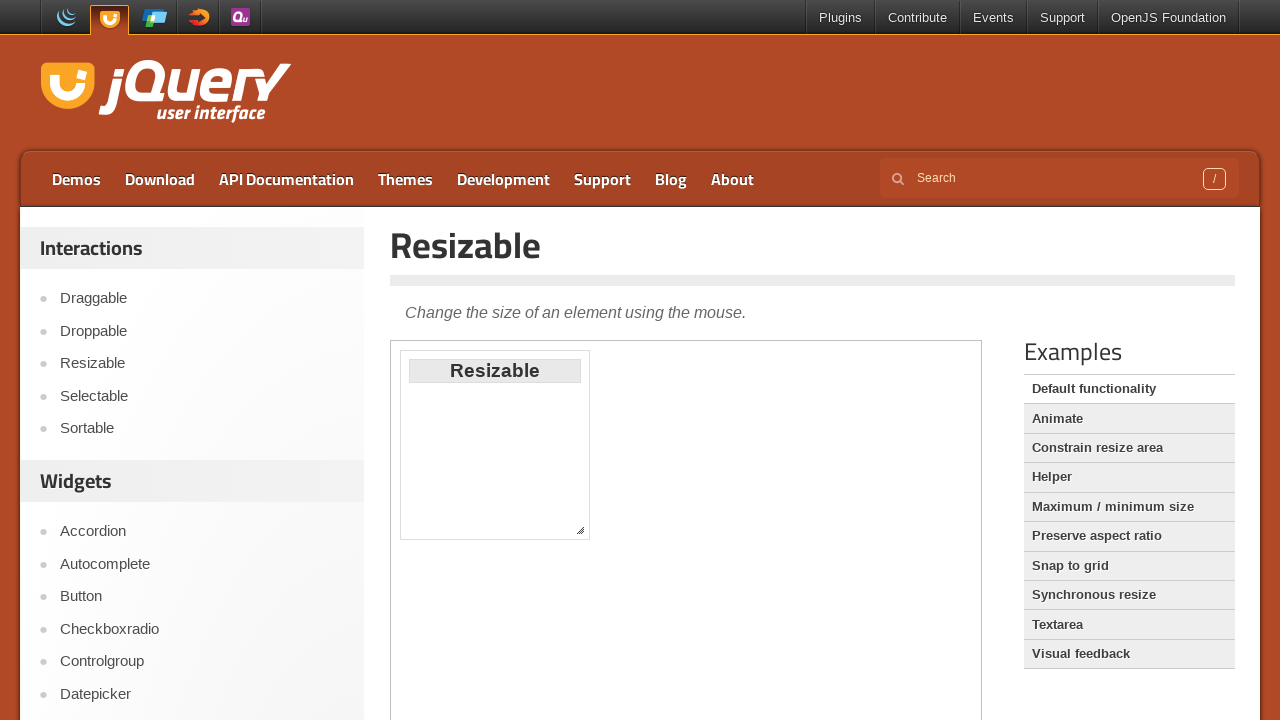

Released the mouse button to complete the resize operation at (580, 530)
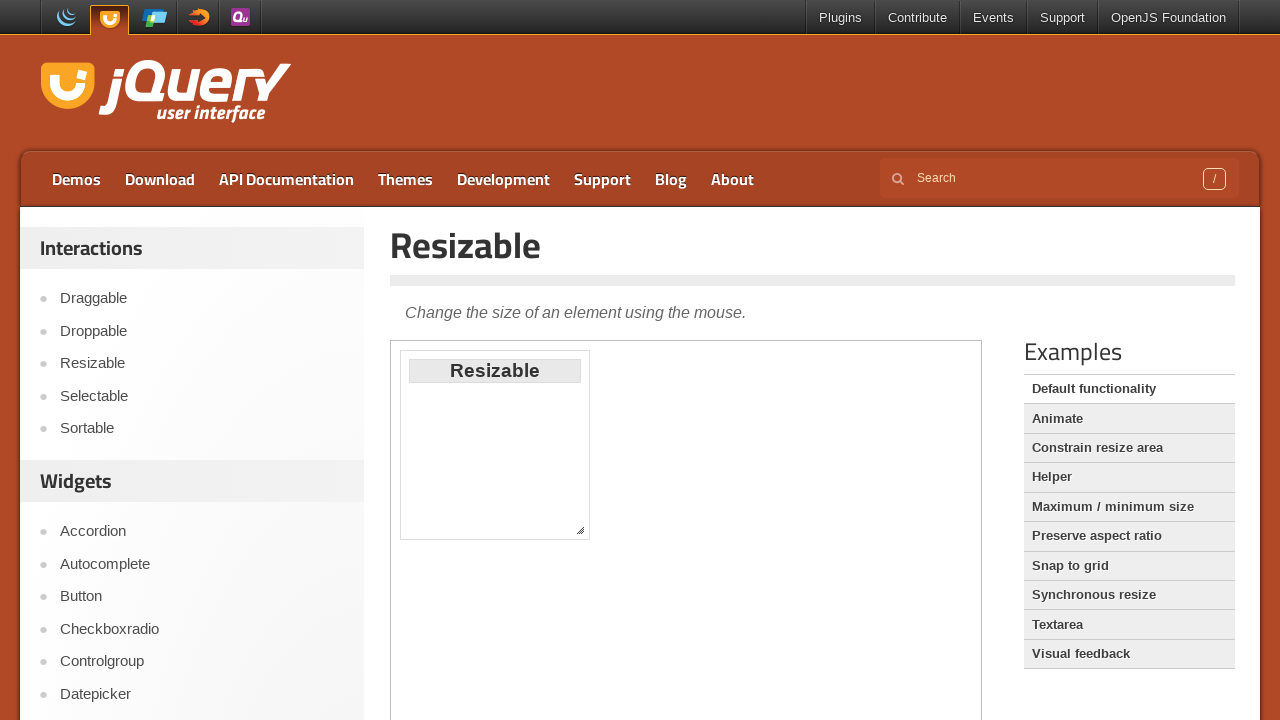

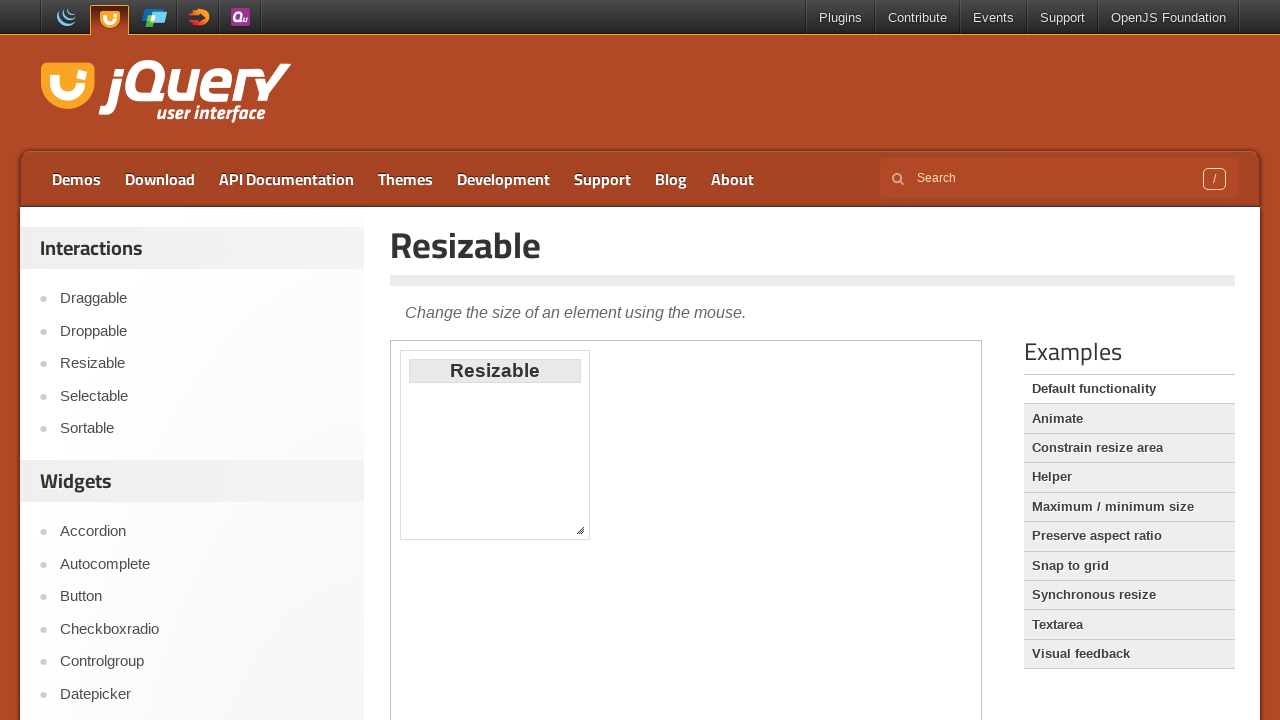